Tests dropdown selection functionality on a demo page by selecting options using three different methods: by index, by visible text, and by value.

Starting URL: https://demoqa.com/select-menu

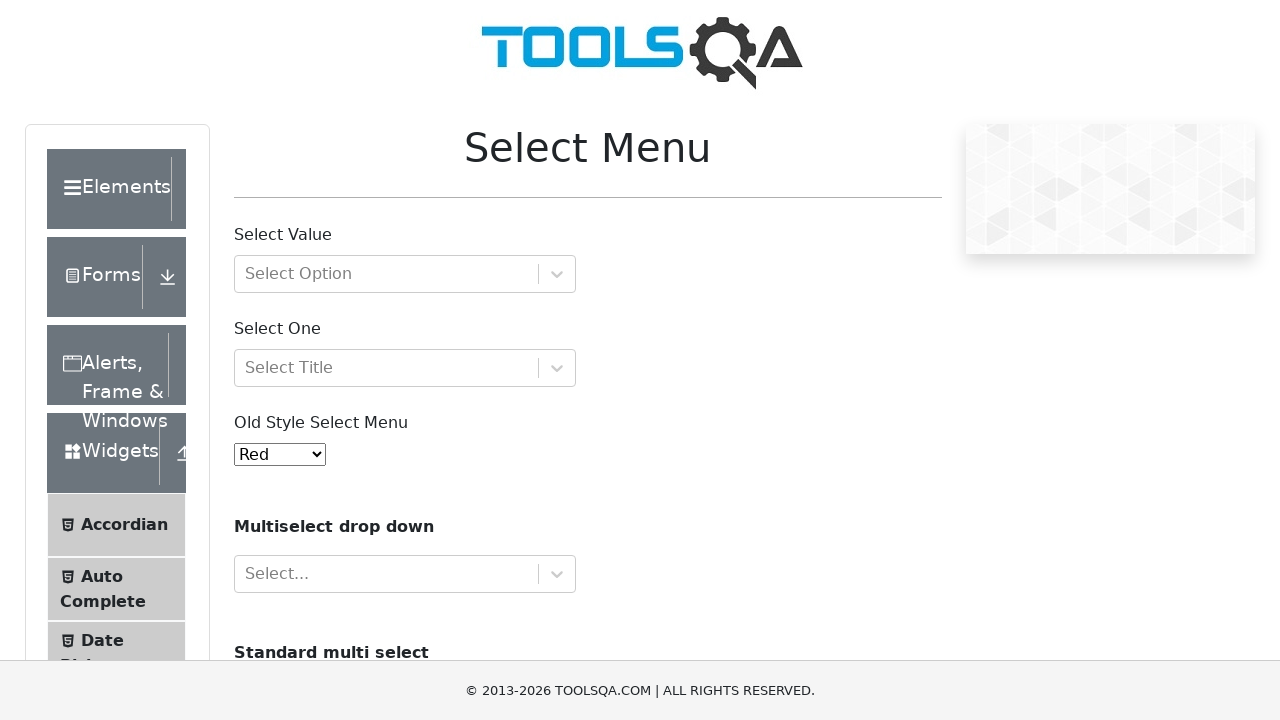

Selected dropdown option by index 5 (Purple) on #oldSelectMenu
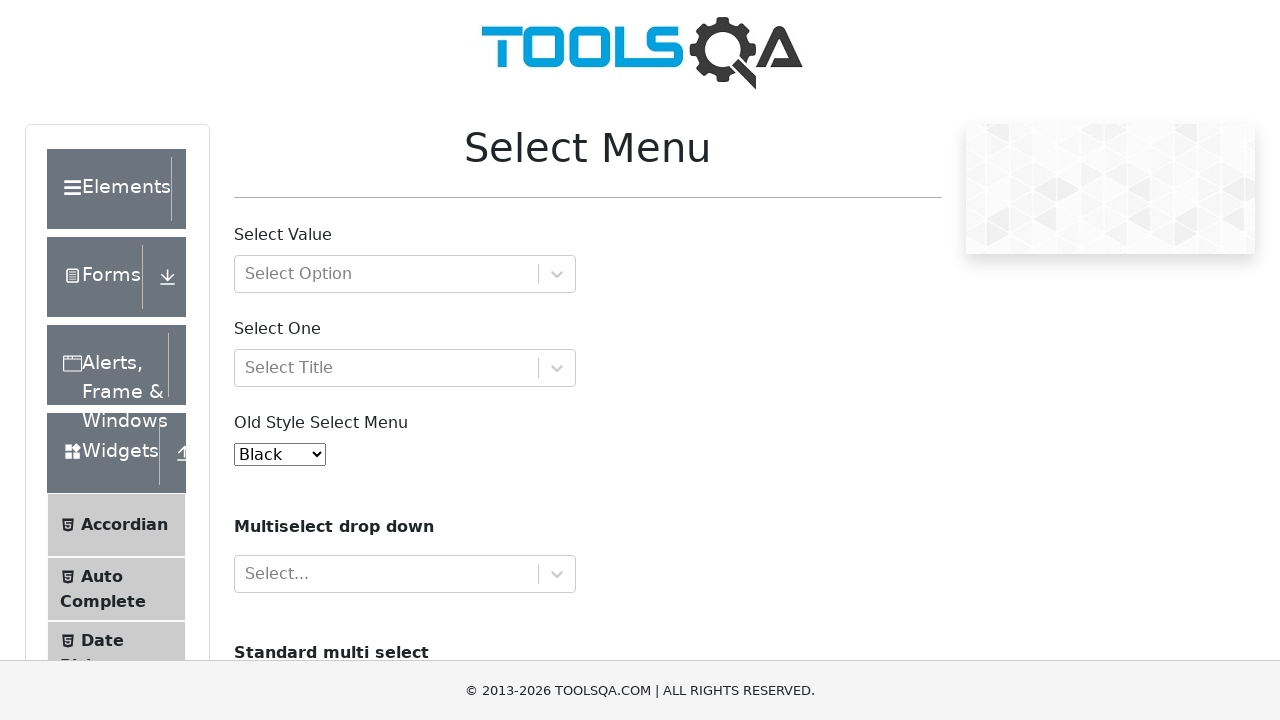

Waited 1 second to observe the selection change
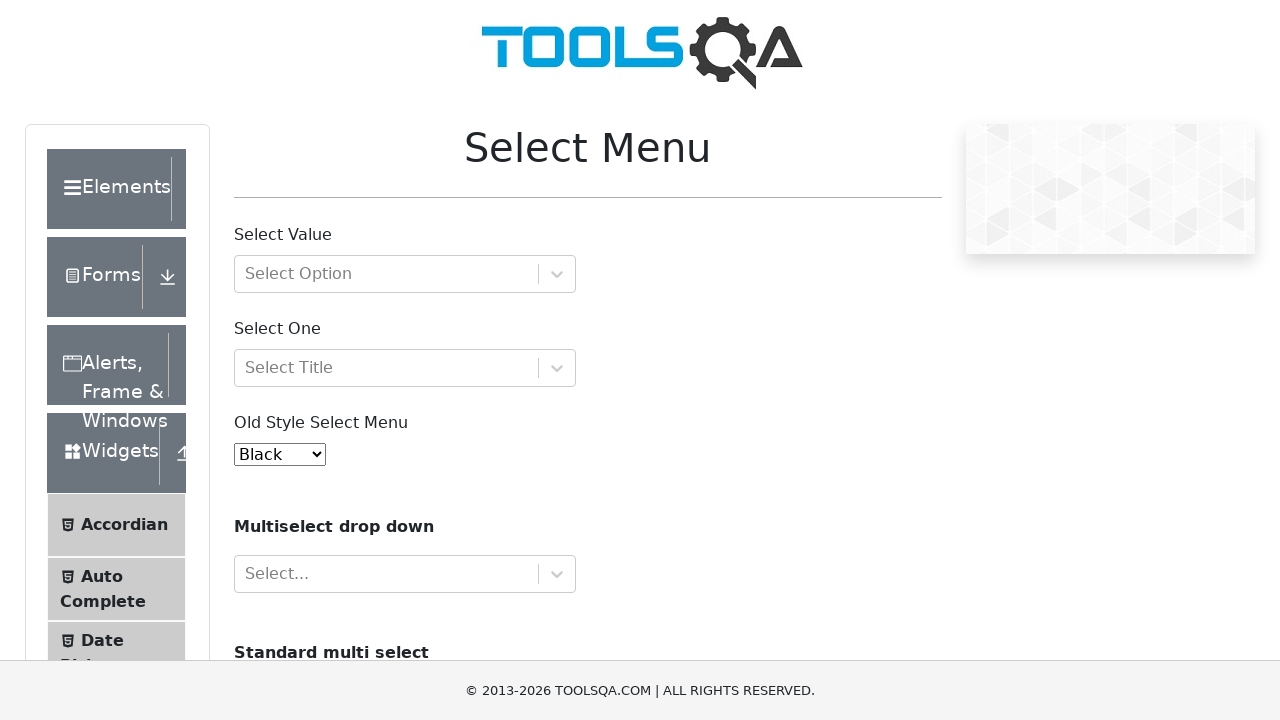

Selected dropdown option by visible text (Voilet) on #oldSelectMenu
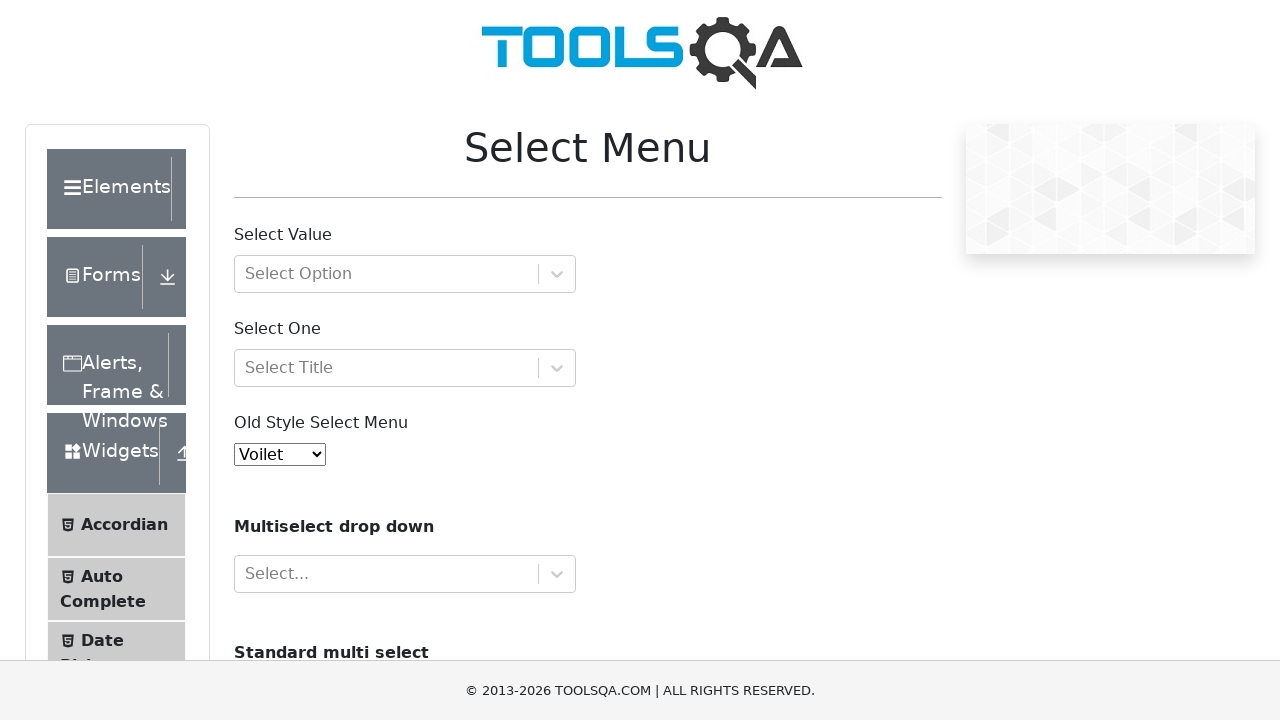

Waited 1 second to observe the selection change
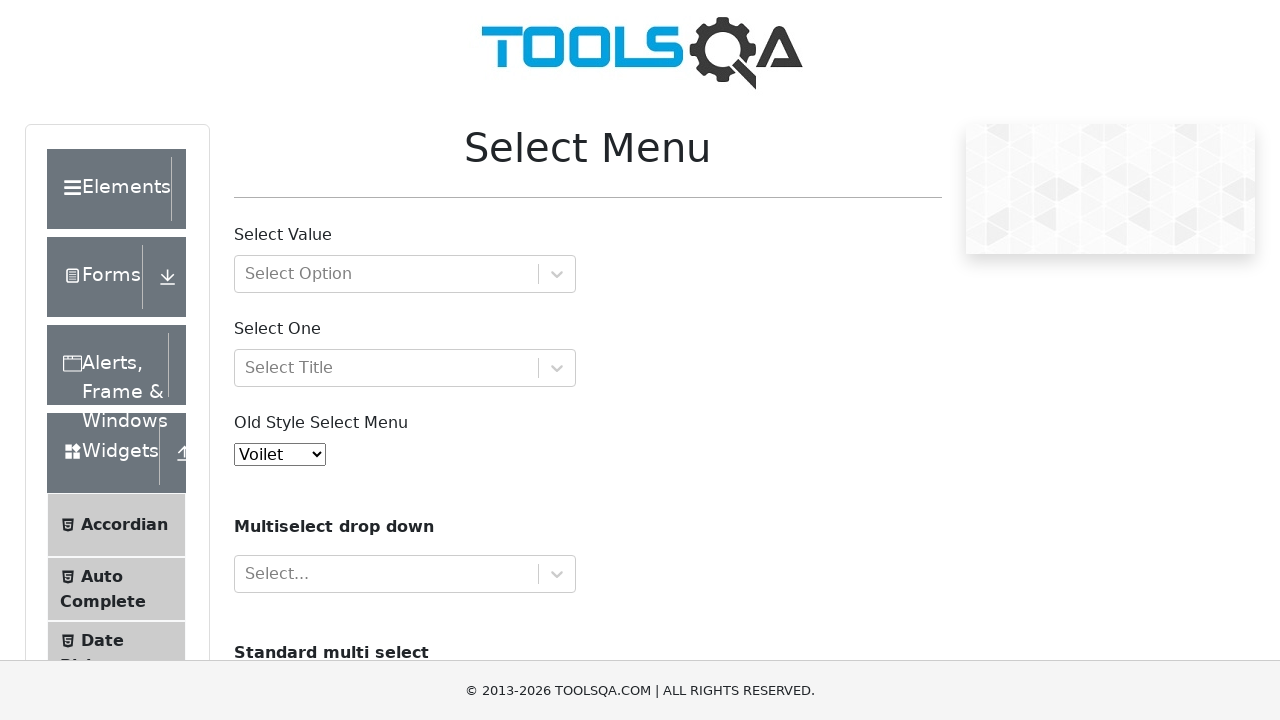

Selected dropdown option by value '6' (Indigo) on #oldSelectMenu
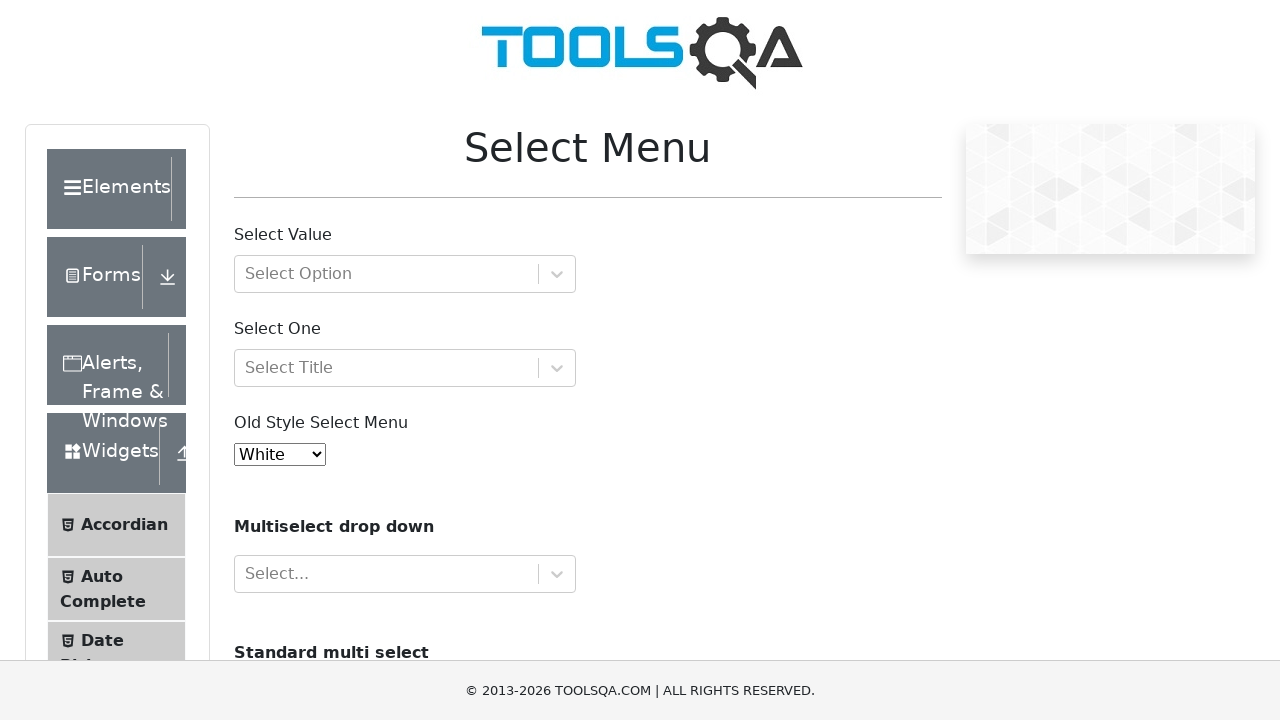

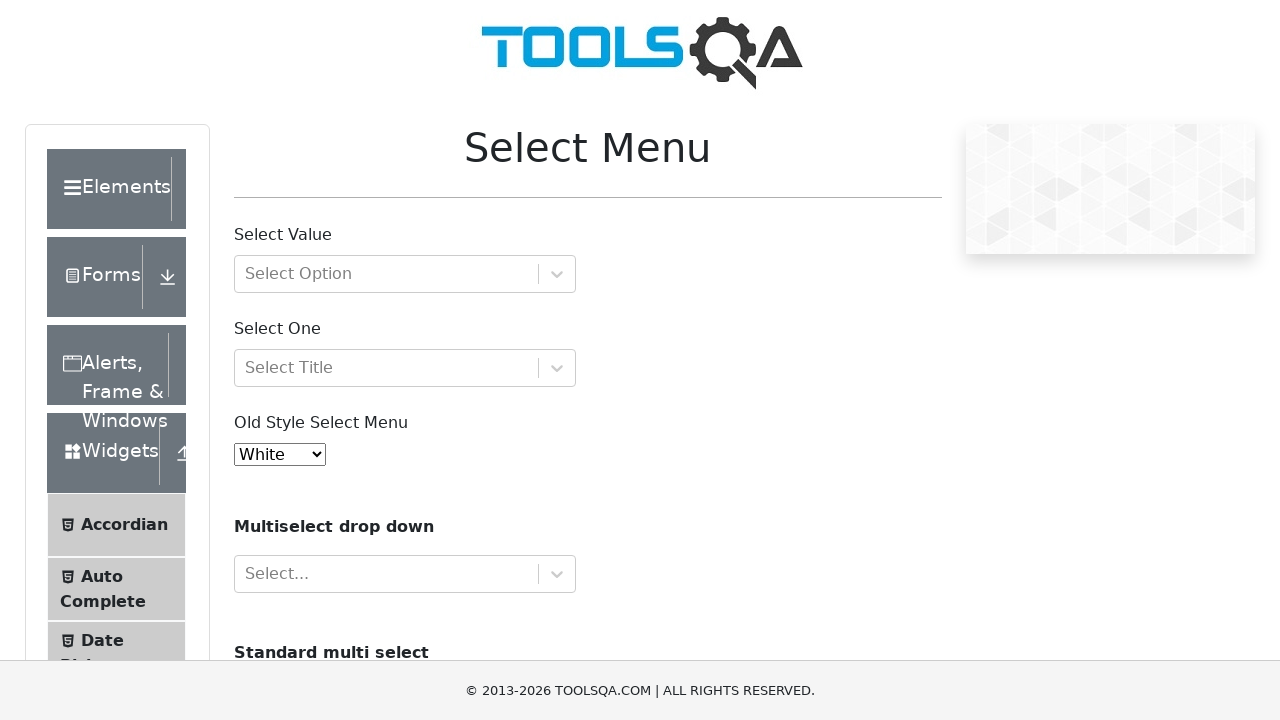